Tests radio button selection by randomly selecting one radio button from available options

Starting URL: https://codenboxautomationlab.com/practice/

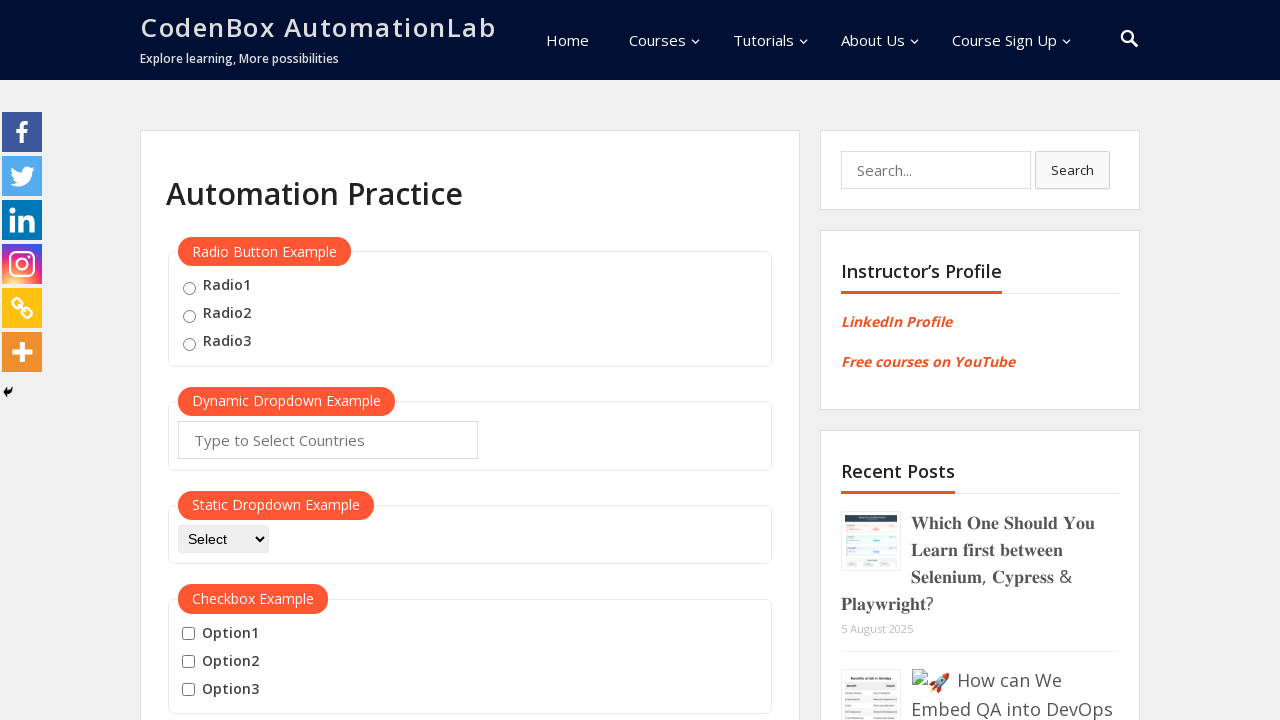

Navigated to CodeNBox Automation Lab practice page
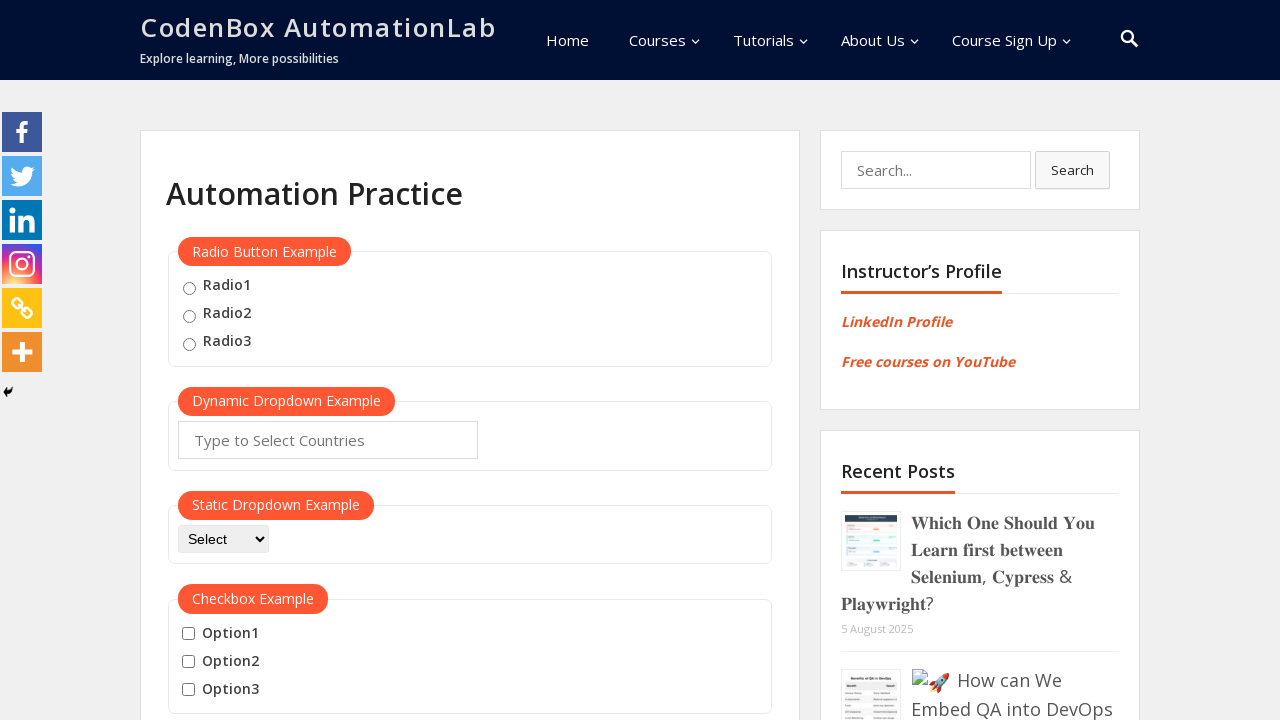

Located all radio button elements on the page
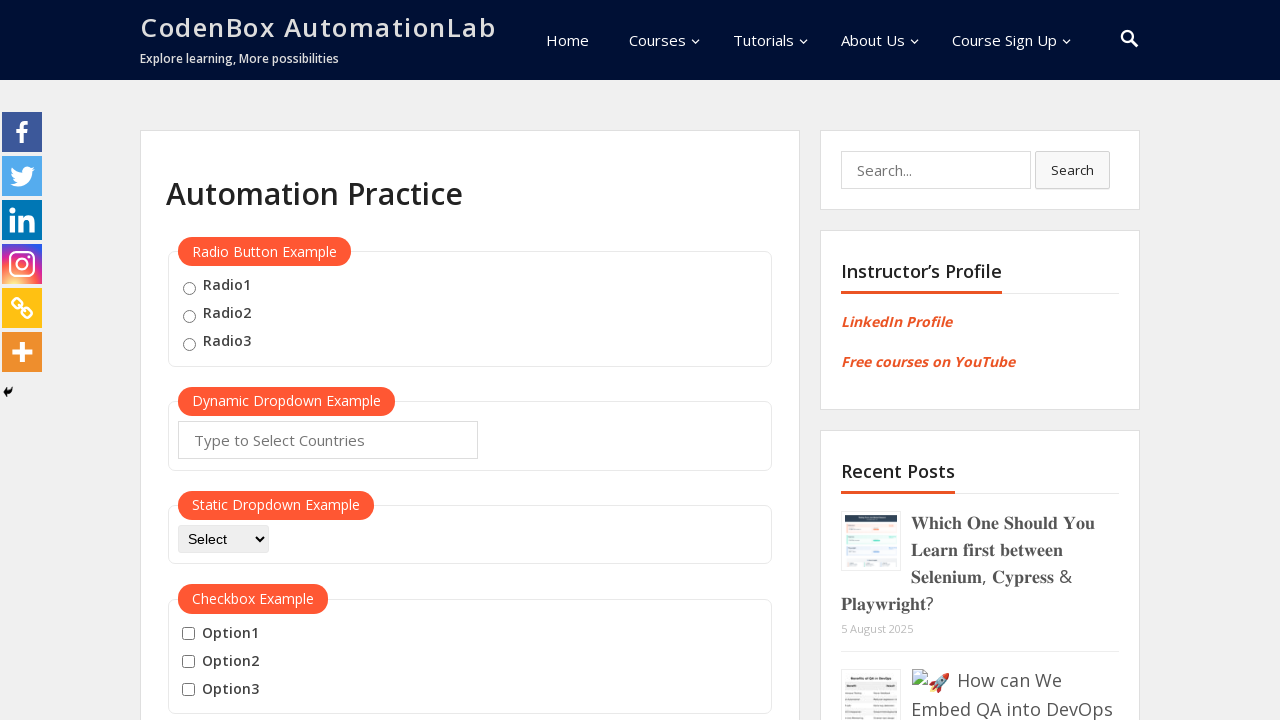

Generated random index 1 from 3 available radio buttons
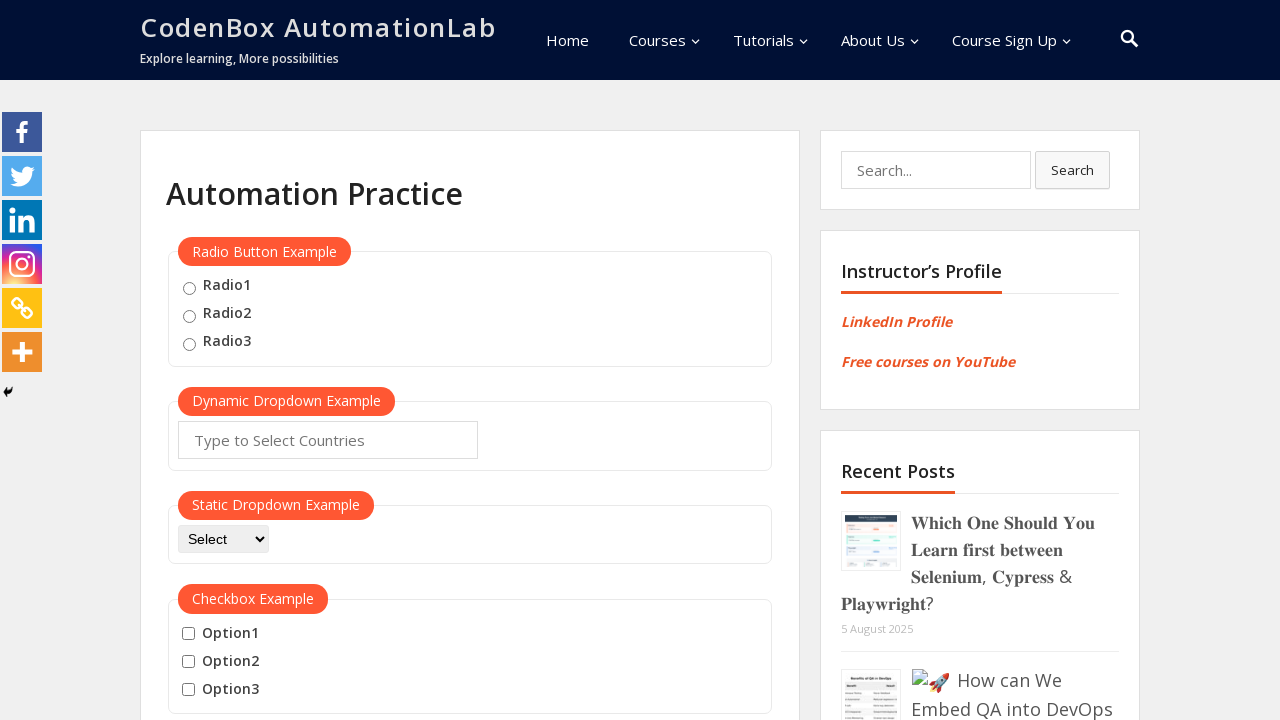

Clicked radio button at index 1 at (189, 316) on .radioButton >> nth=1
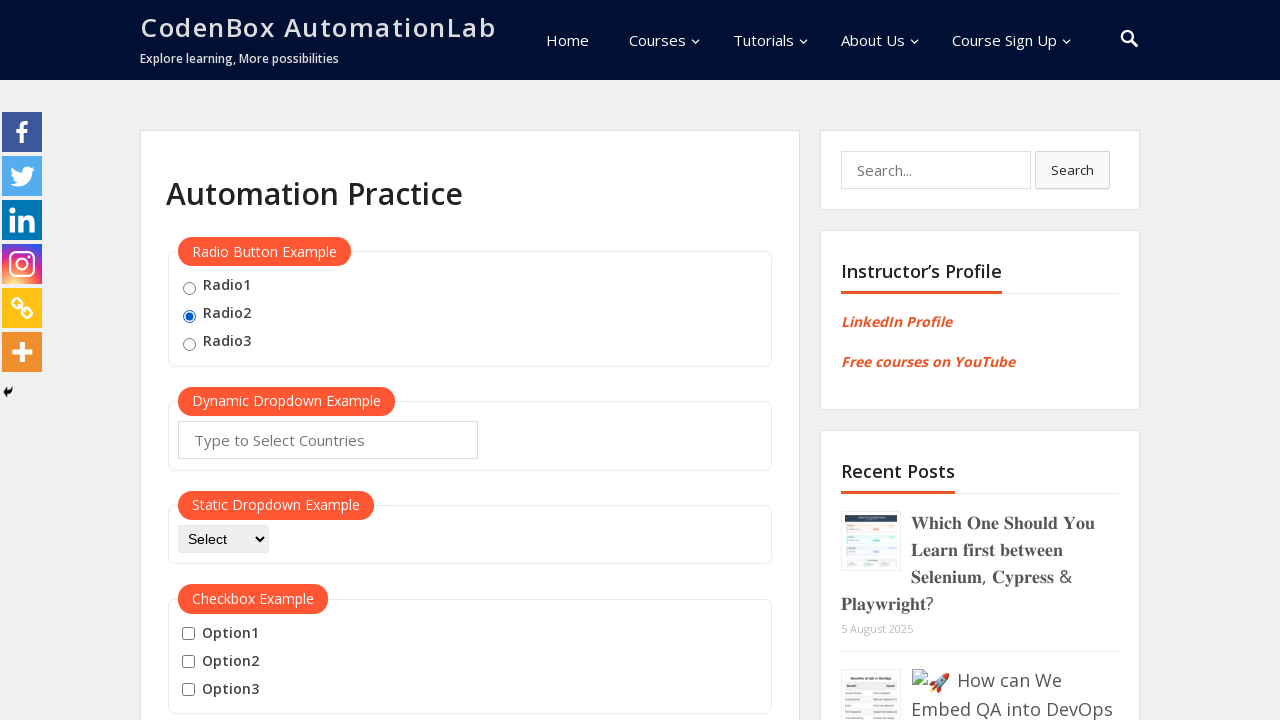

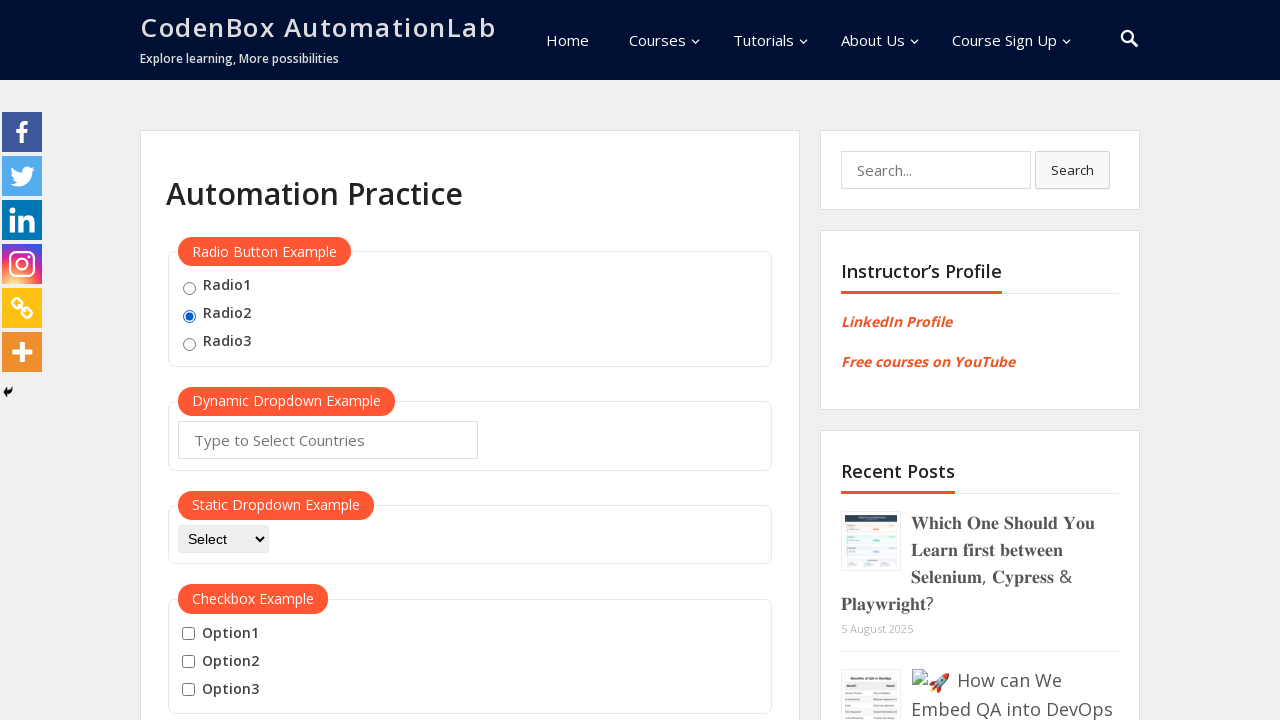